Tests that a todo item is removed if an empty text string is entered during editing.

Starting URL: https://demo.playwright.dev/todomvc

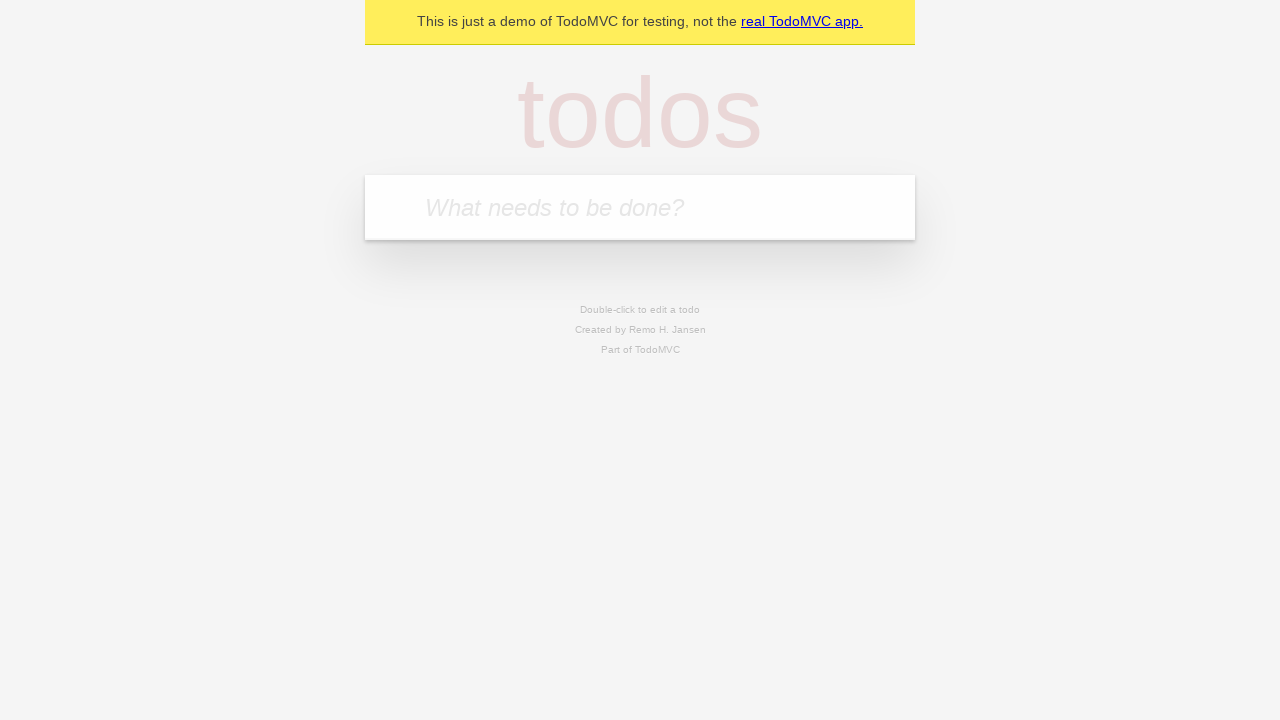

Located the todo input field
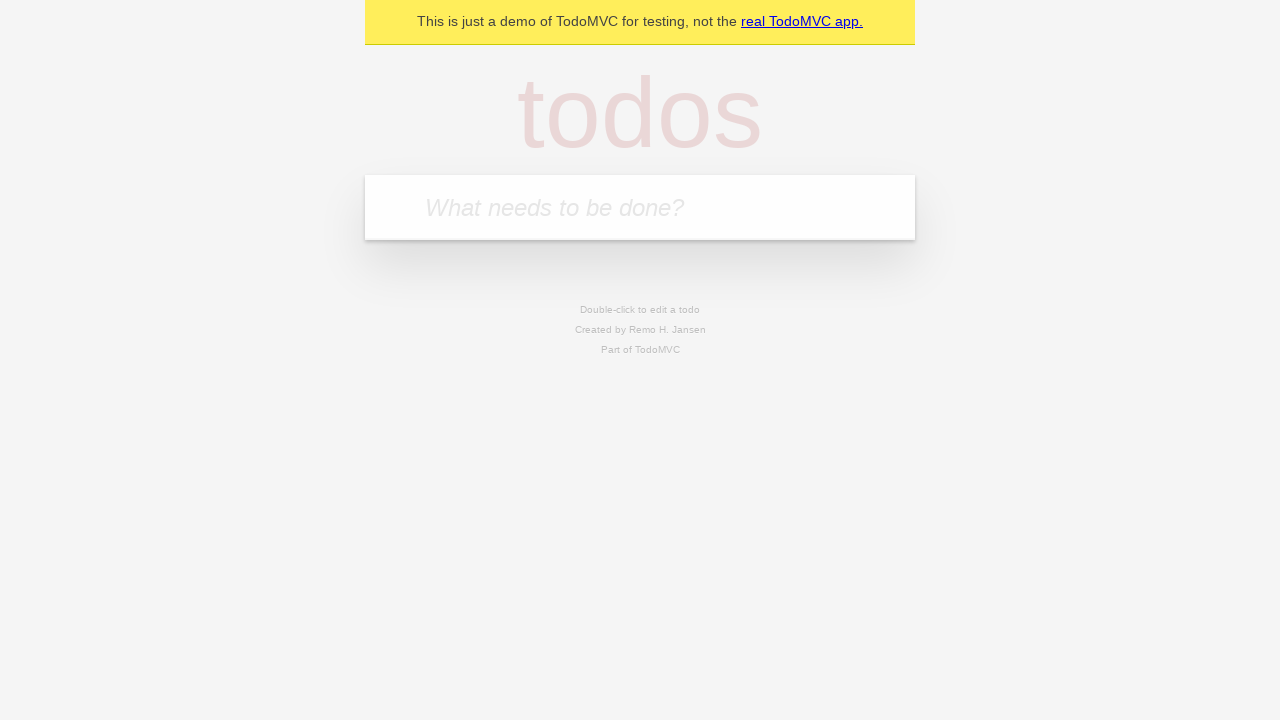

Filled todo input with 'buy some cheese' on internal:attr=[placeholder="What needs to be done?"i]
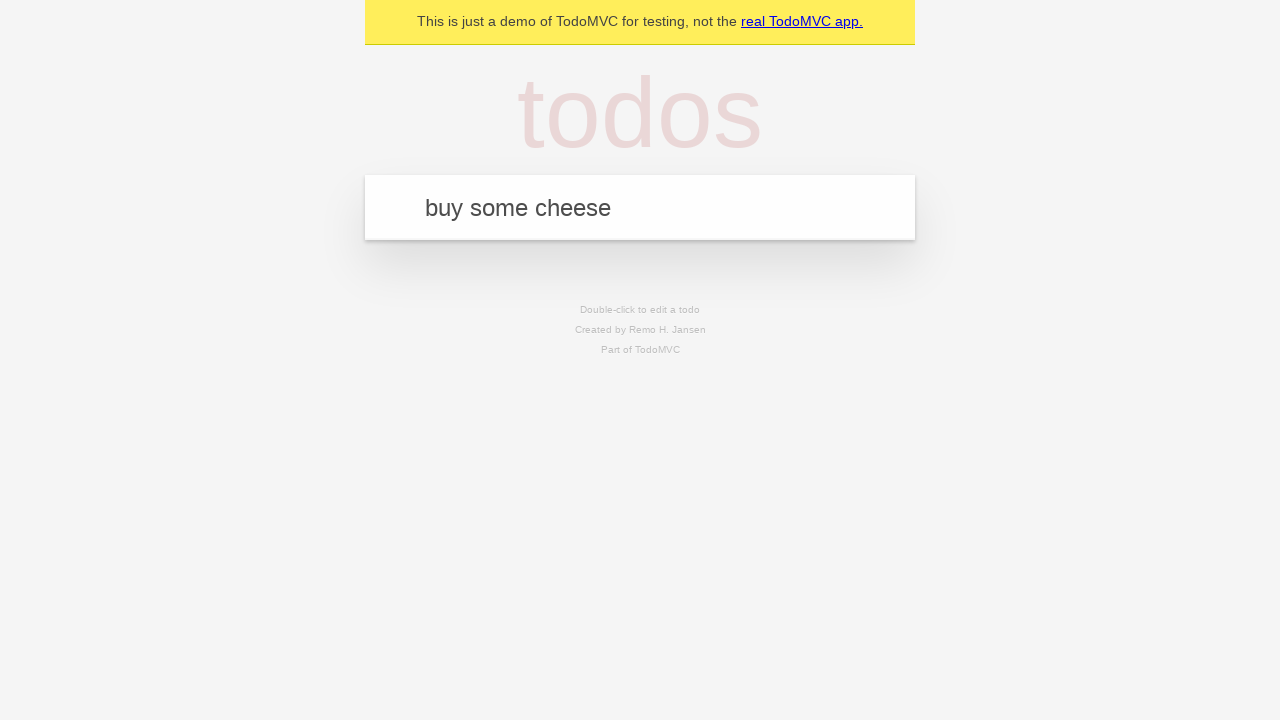

Pressed Enter to create todo 'buy some cheese' on internal:attr=[placeholder="What needs to be done?"i]
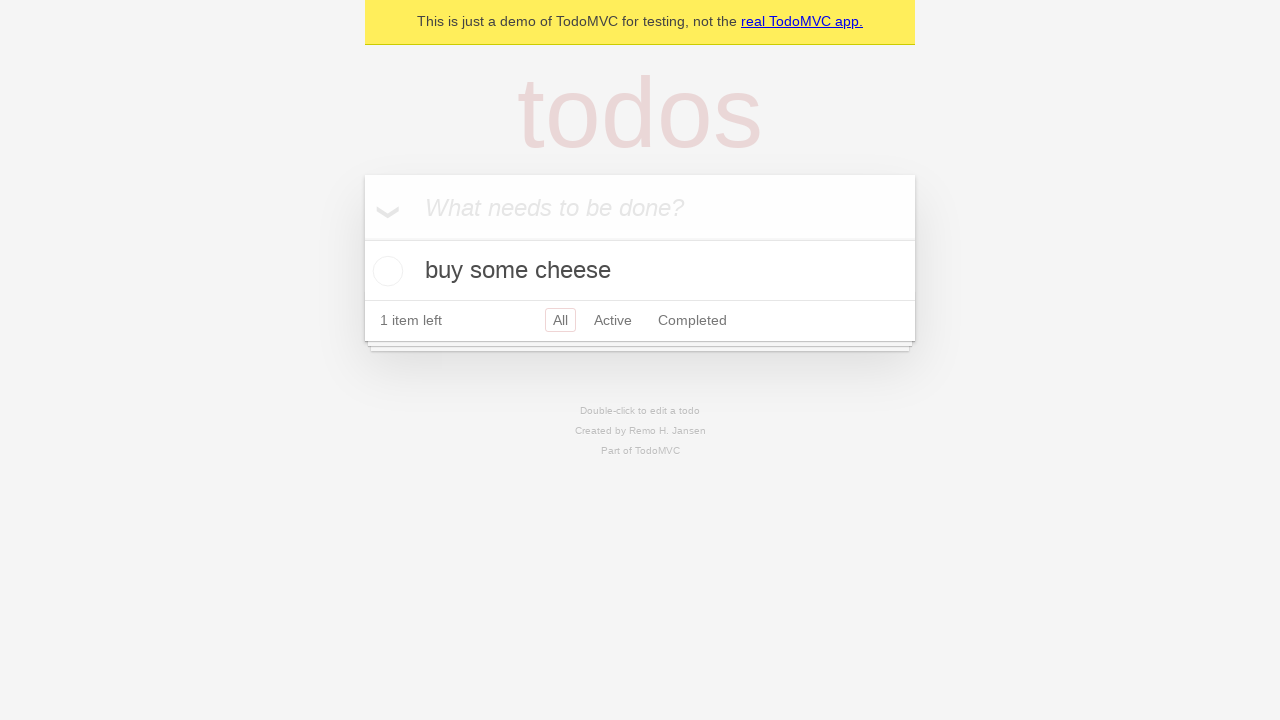

Filled todo input with 'feed the cat' on internal:attr=[placeholder="What needs to be done?"i]
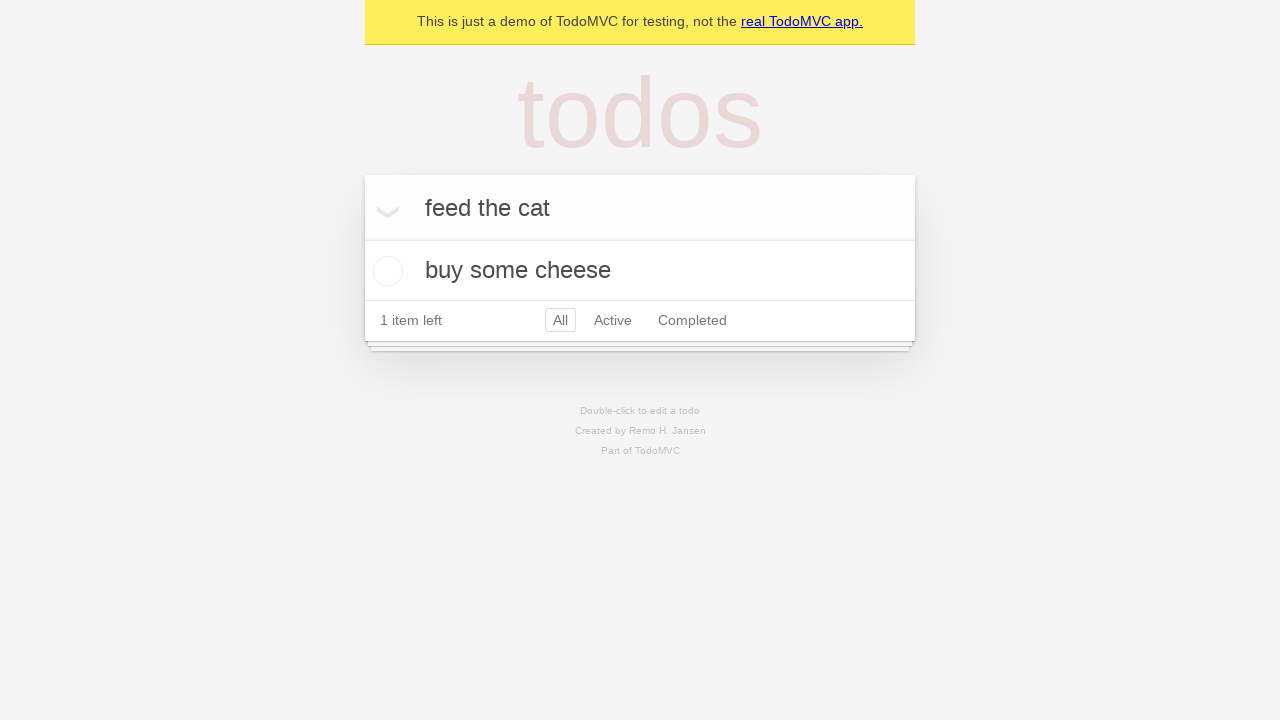

Pressed Enter to create todo 'feed the cat' on internal:attr=[placeholder="What needs to be done?"i]
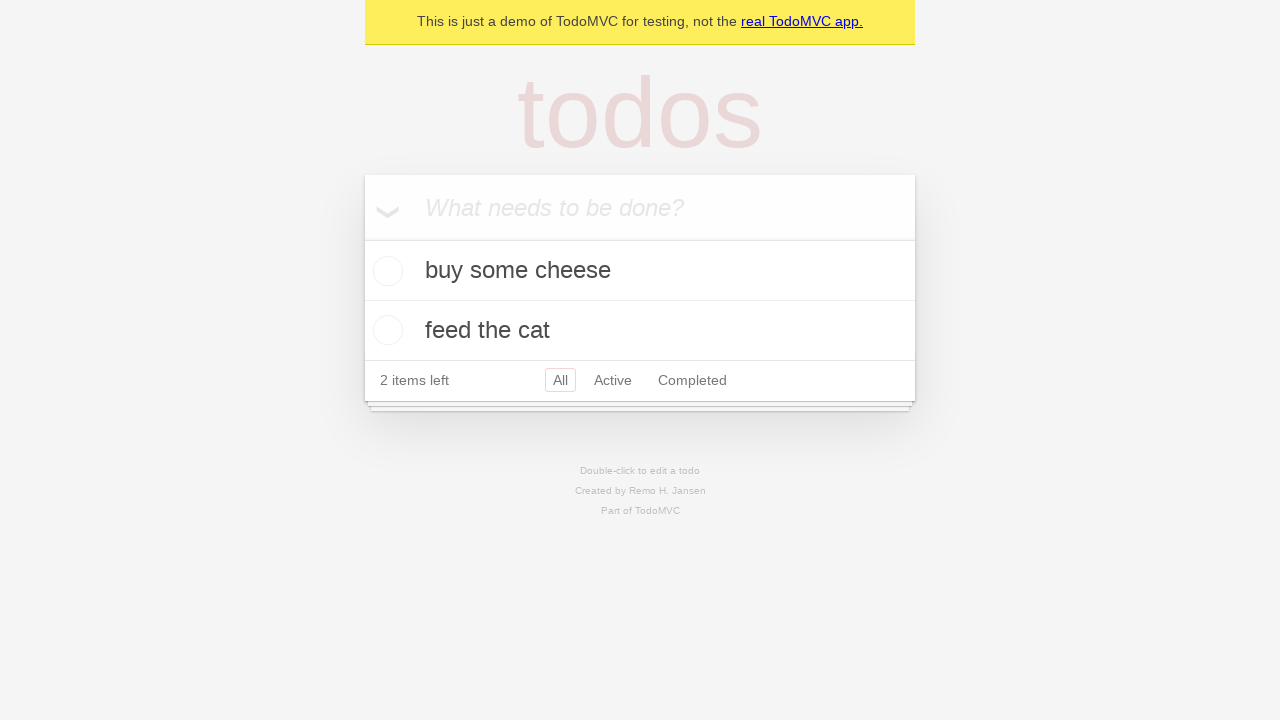

Filled todo input with 'book a doctors appointment' on internal:attr=[placeholder="What needs to be done?"i]
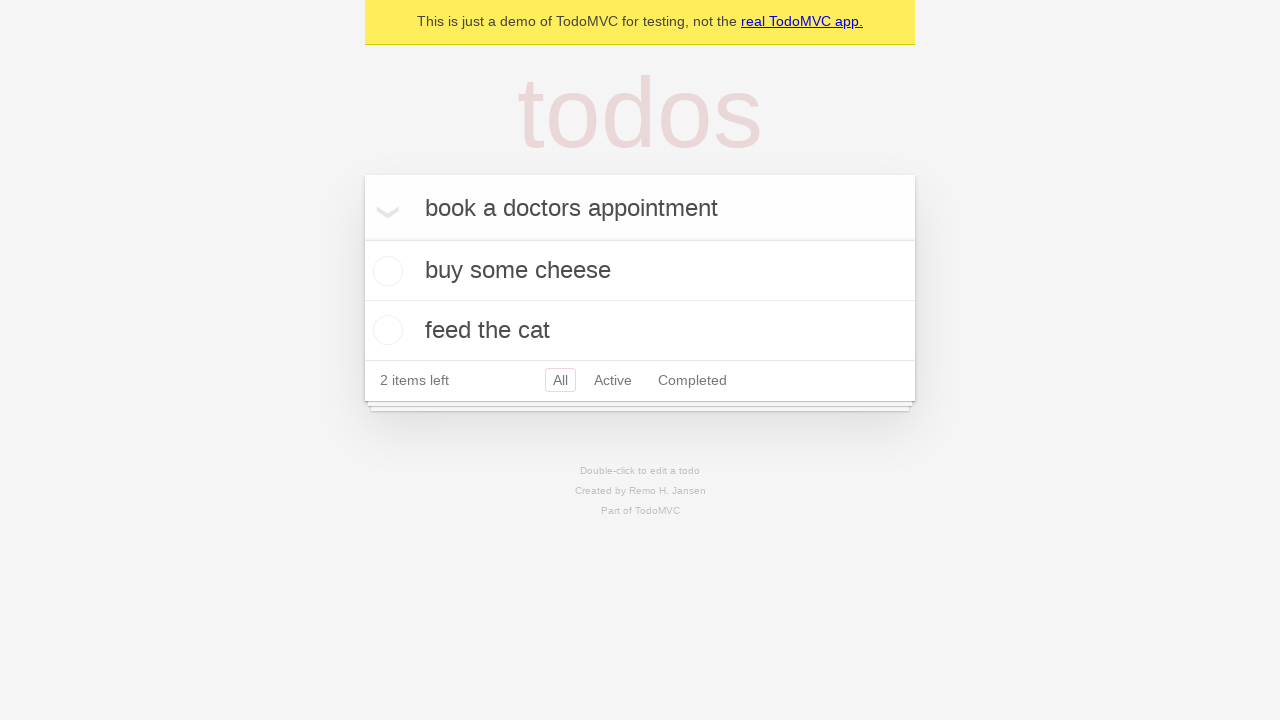

Pressed Enter to create todo 'book a doctors appointment' on internal:attr=[placeholder="What needs to be done?"i]
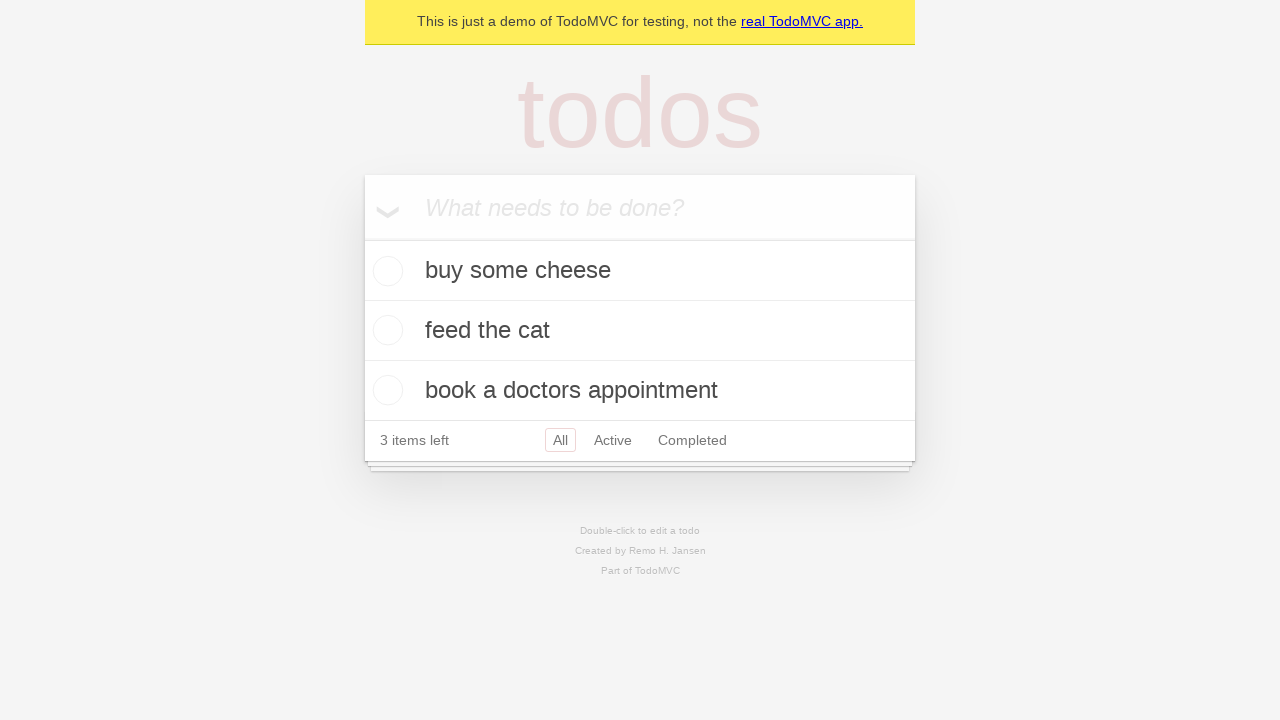

Waited for all 3 todo items to appear
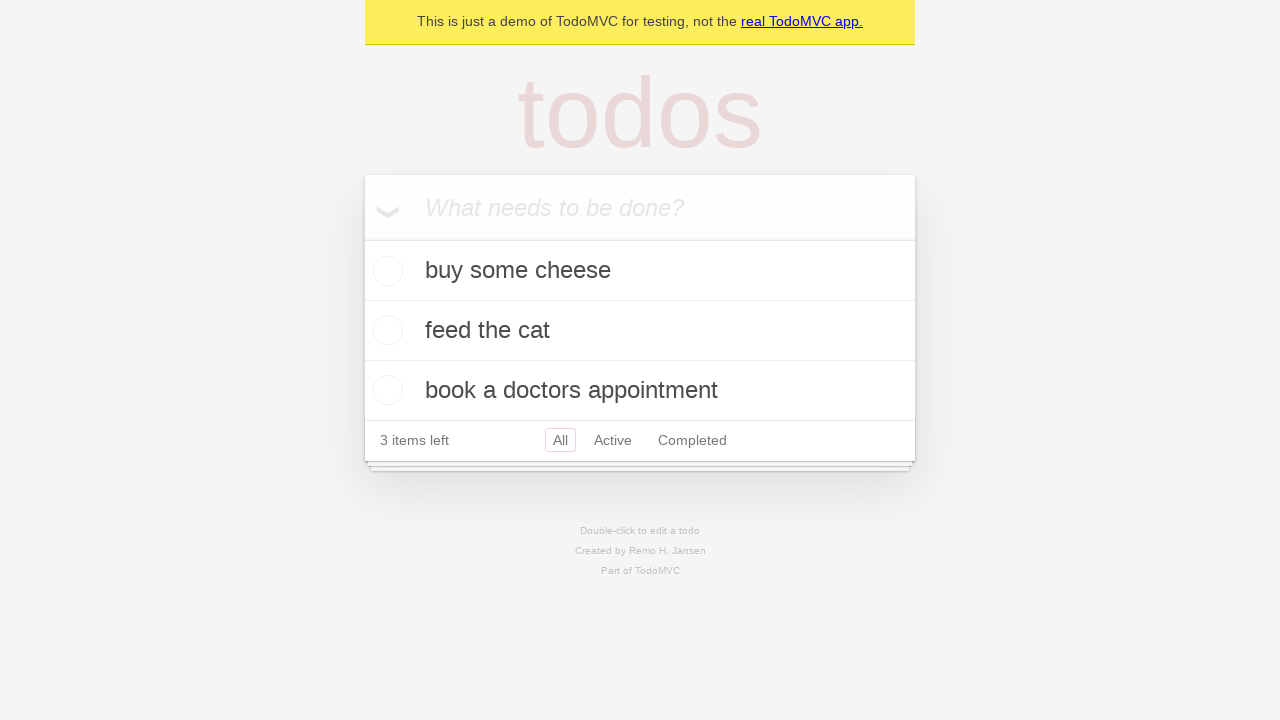

Located the second todo item
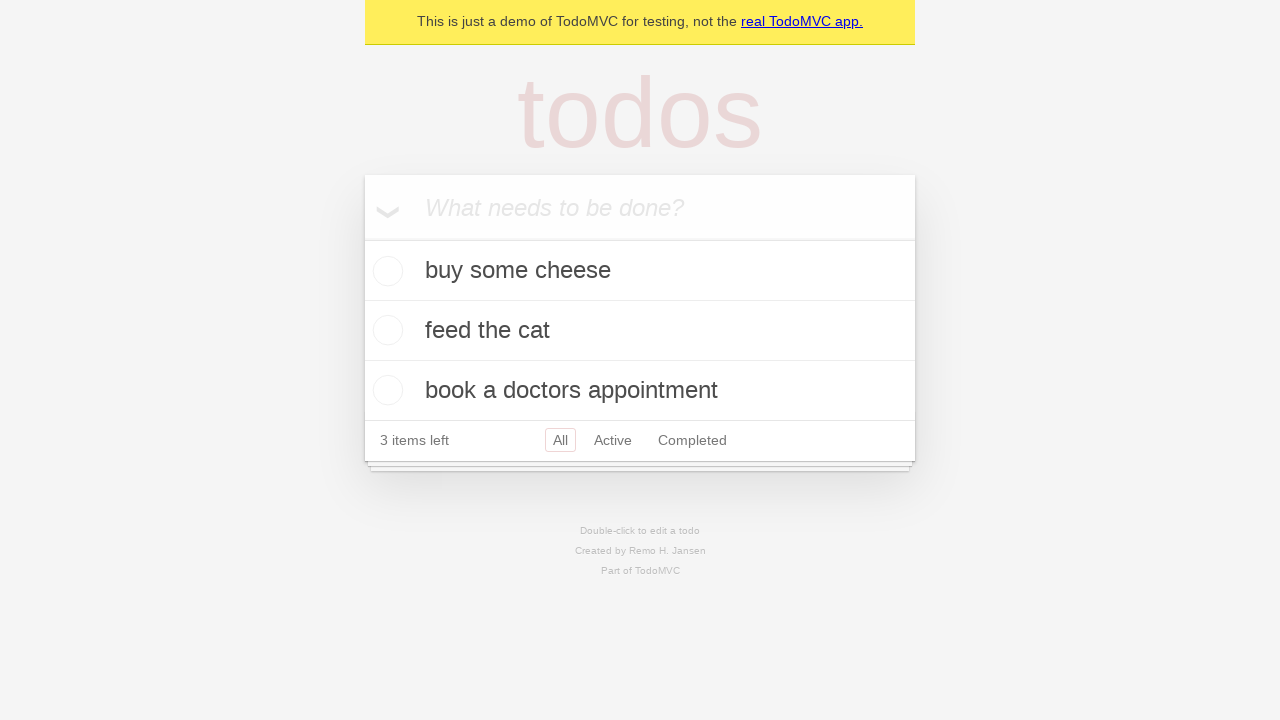

Double-clicked the second todo to enter edit mode at (640, 331) on [data-testid='todo-item'] >> nth=1
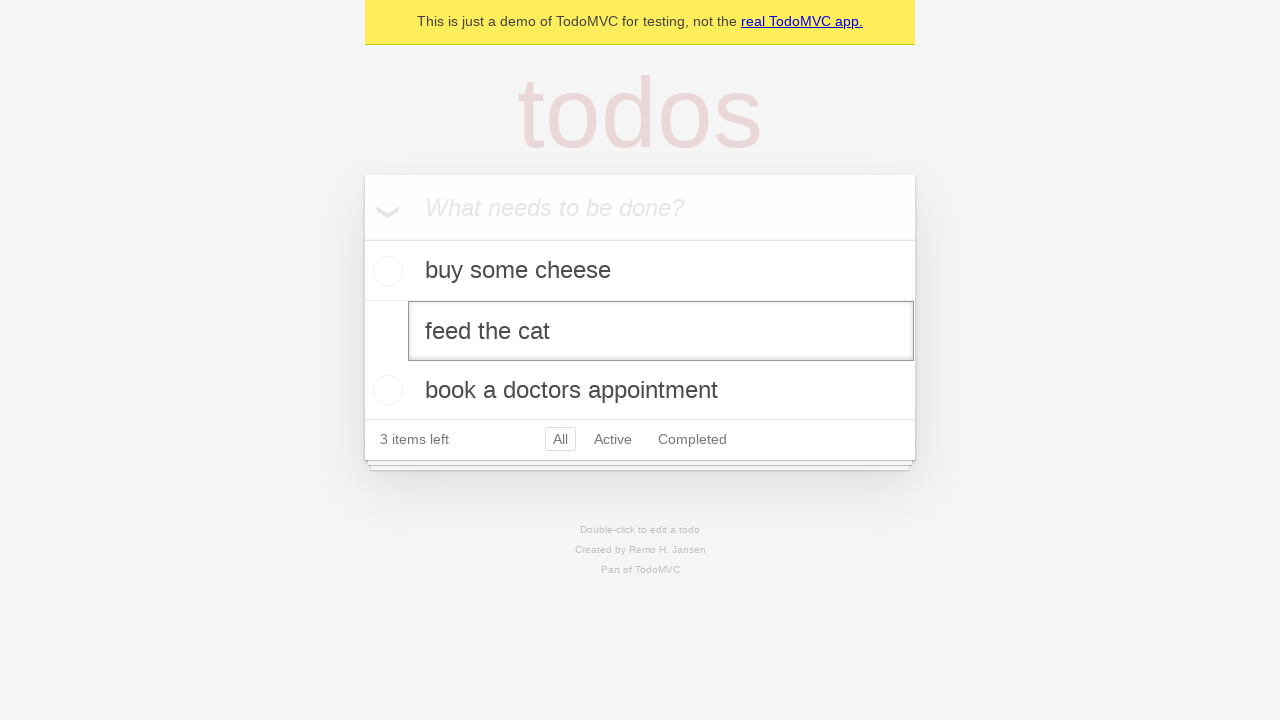

Cleared the todo text by filling with empty string on [data-testid='todo-item'] >> nth=1 >> internal:role=textbox[name="Edit"i]
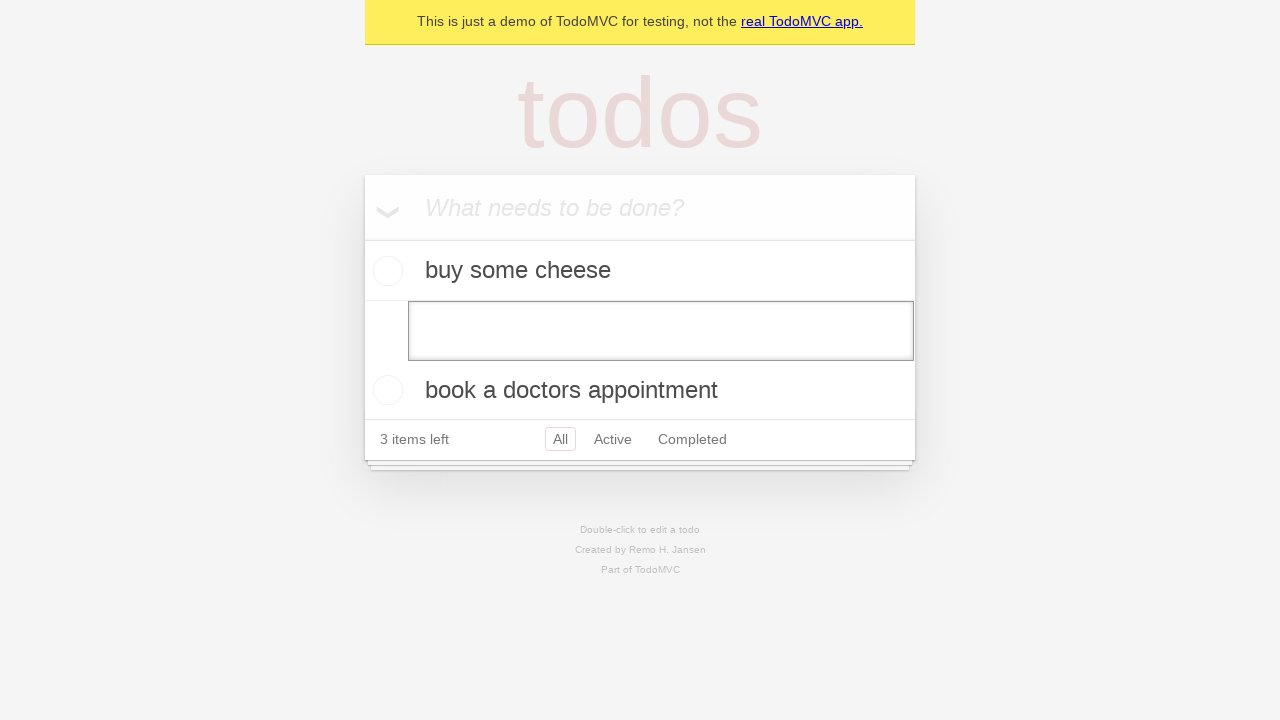

Pressed Enter to confirm empty edit and remove the todo item on [data-testid='todo-item'] >> nth=1 >> internal:role=textbox[name="Edit"i]
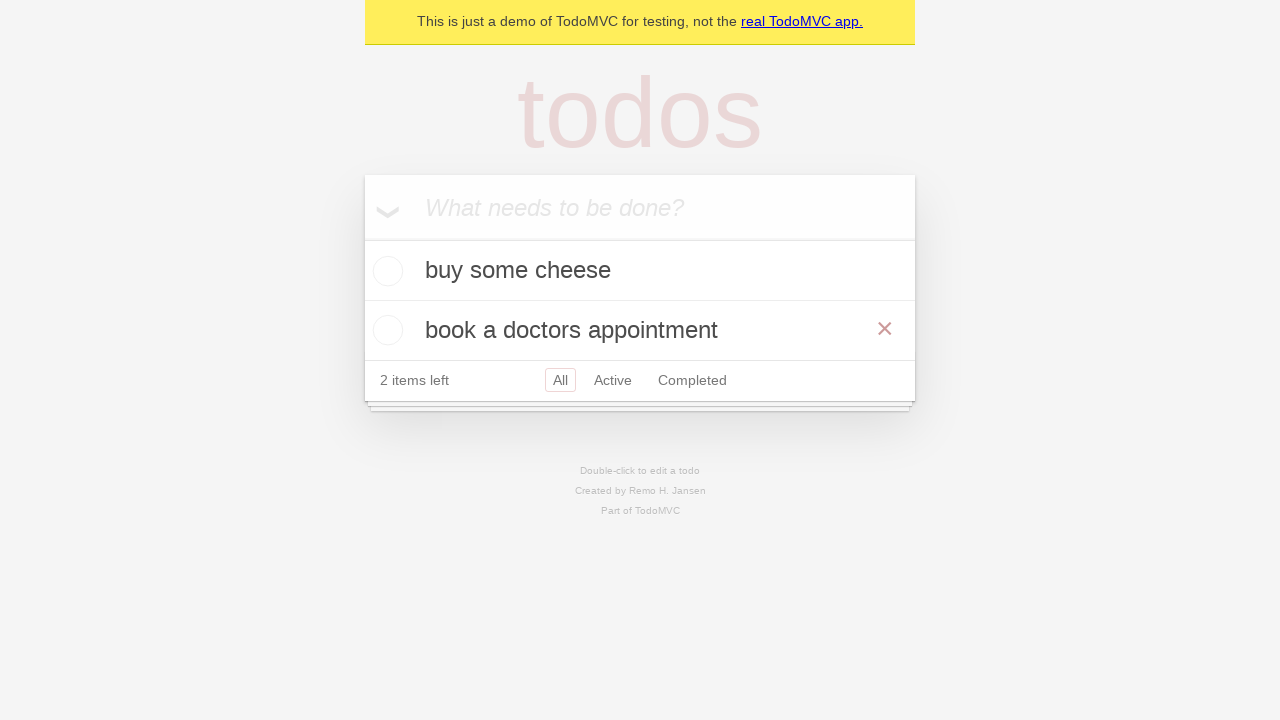

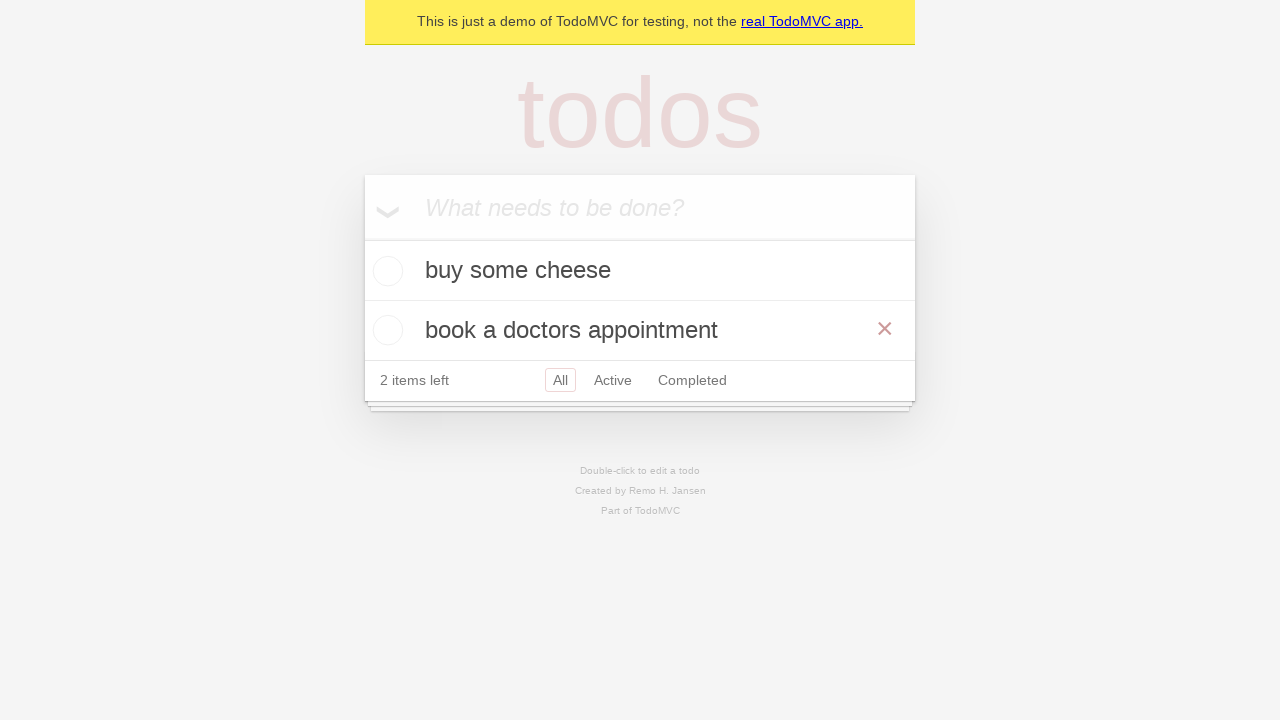